Tests registration form on page 1 by filling first name, last name, and email fields, then submitting and verifying success message

Starting URL: http://suninjuly.github.io/registration1.html

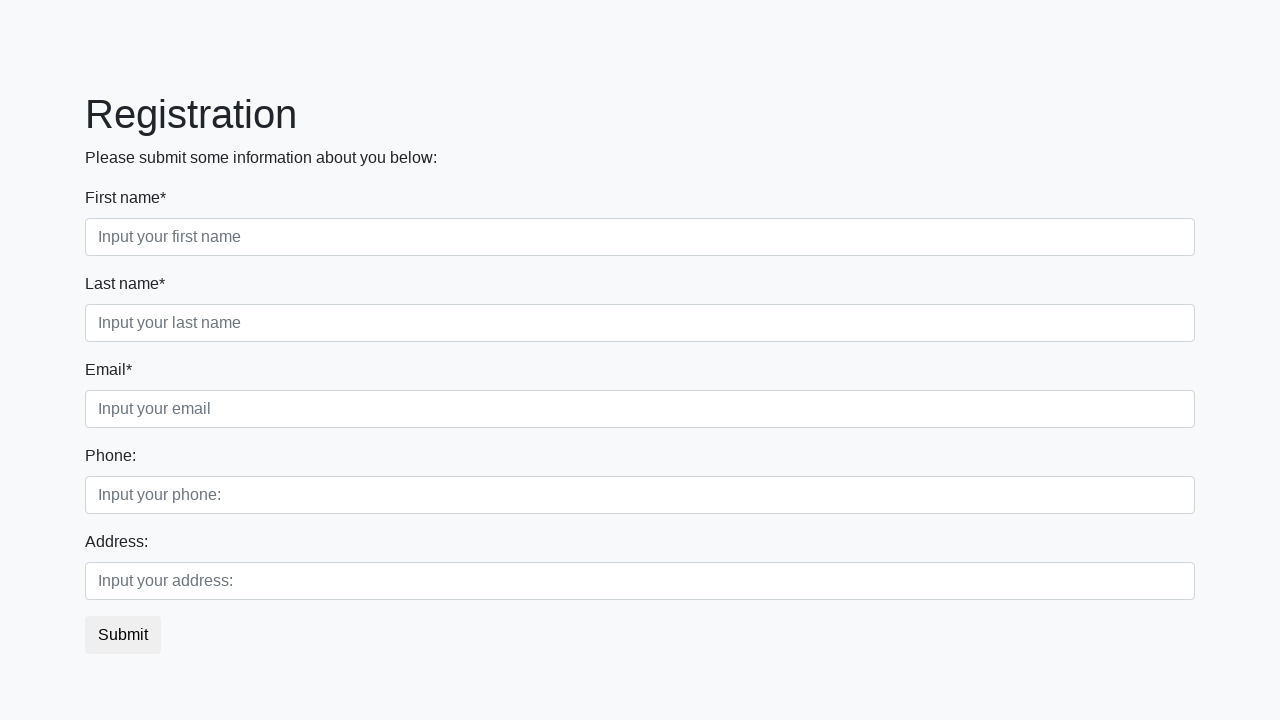

Filled first name field with 'Ivan' on [placeholder='Input your first name']
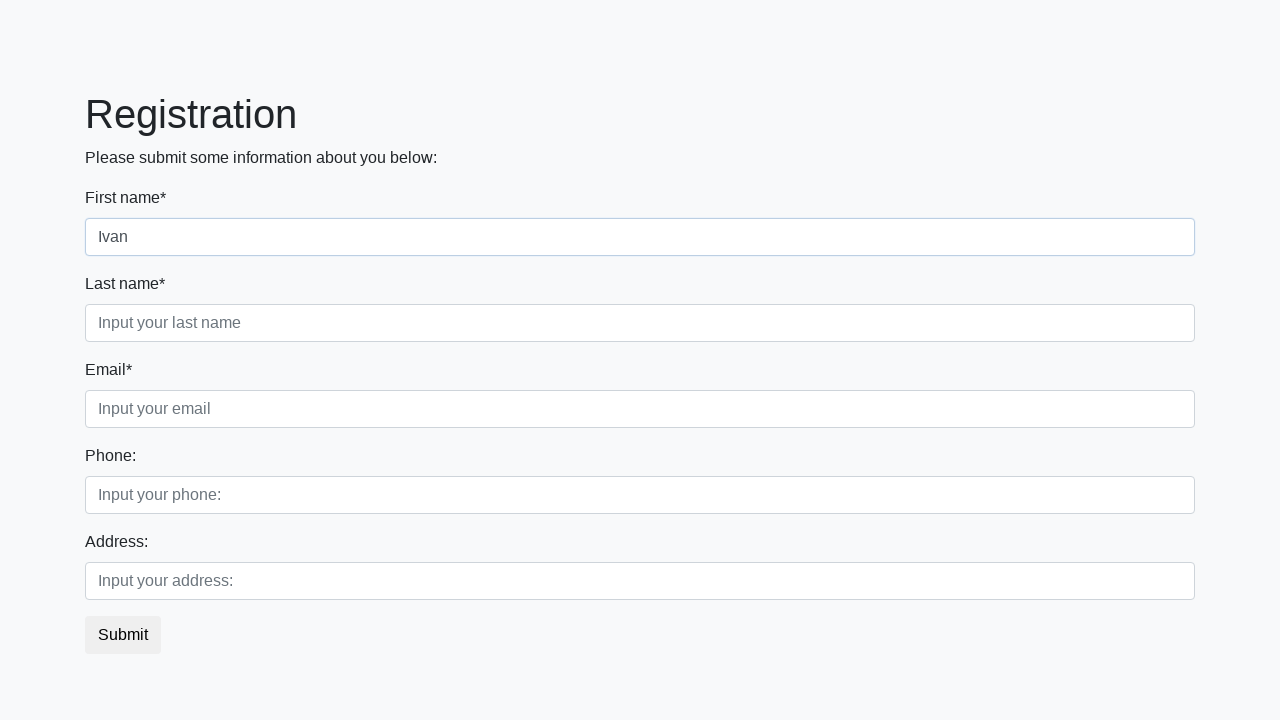

Filled last name field with 'Petrov' on [placeholder='Input your last name']
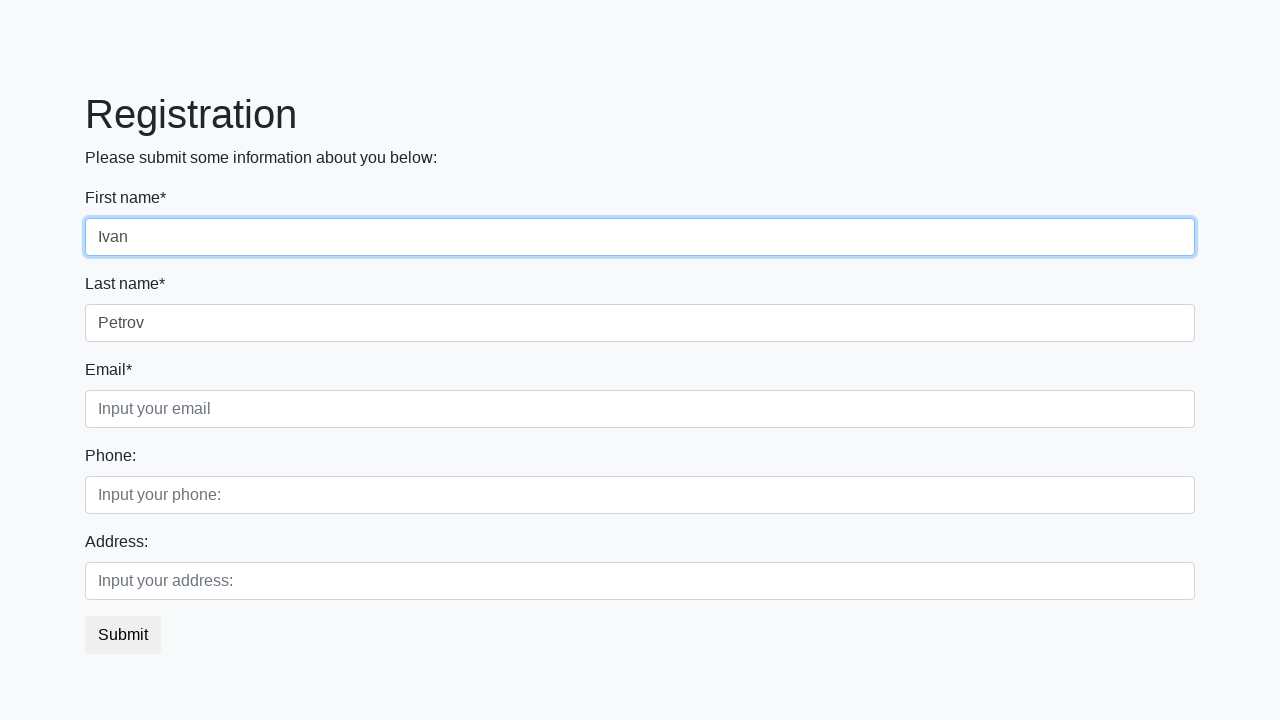

Filled email field with 'Petrov@gmail.com' on [placeholder='Input your email']
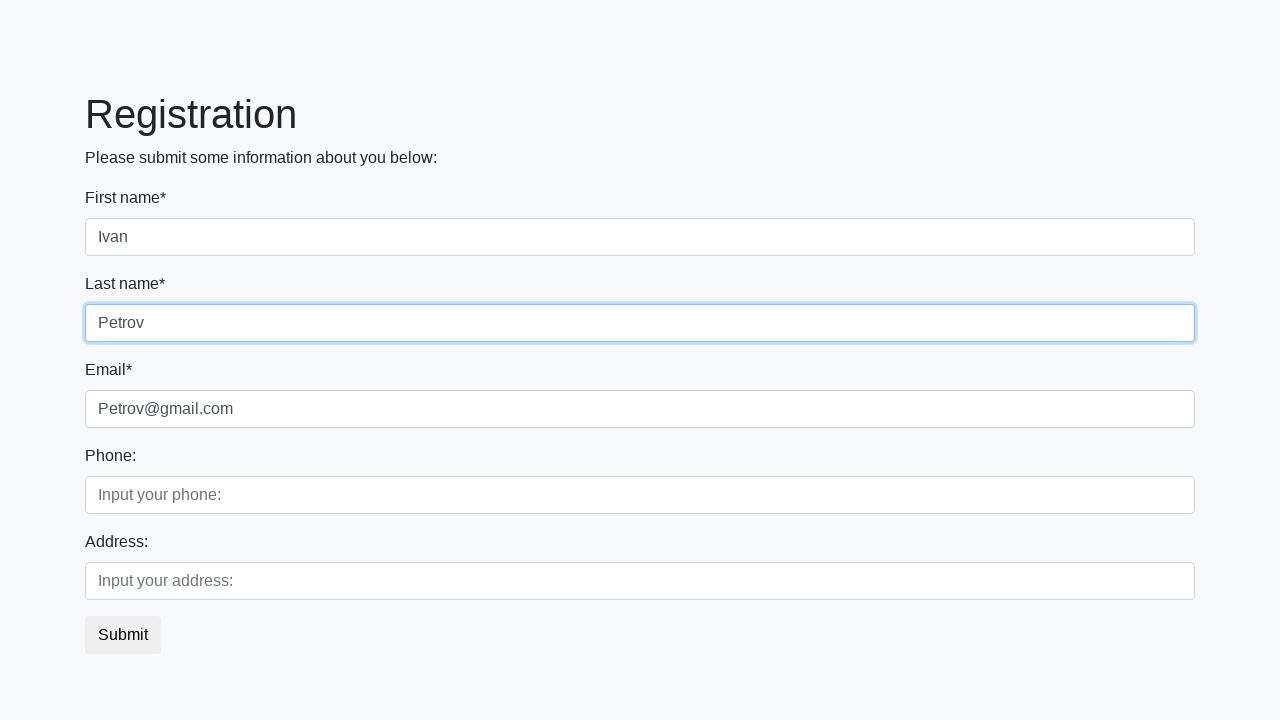

Clicked submit button to register at (123, 635) on button.btn
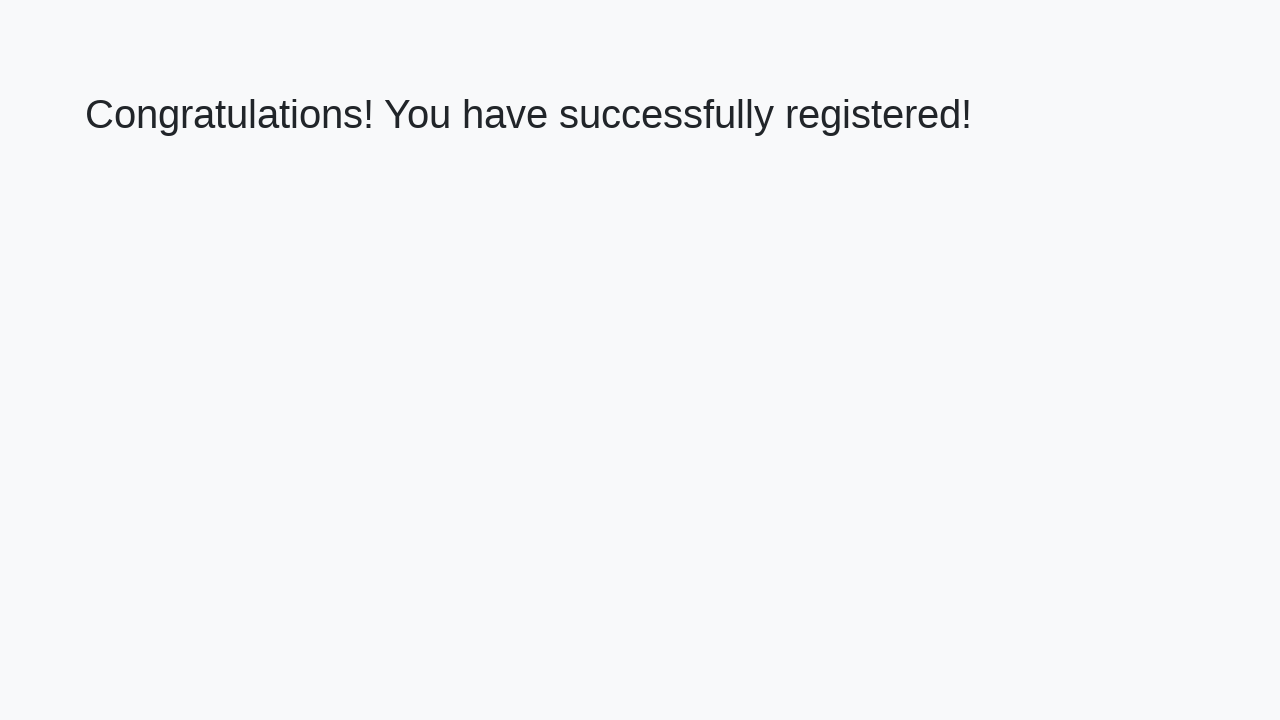

Success message heading loaded
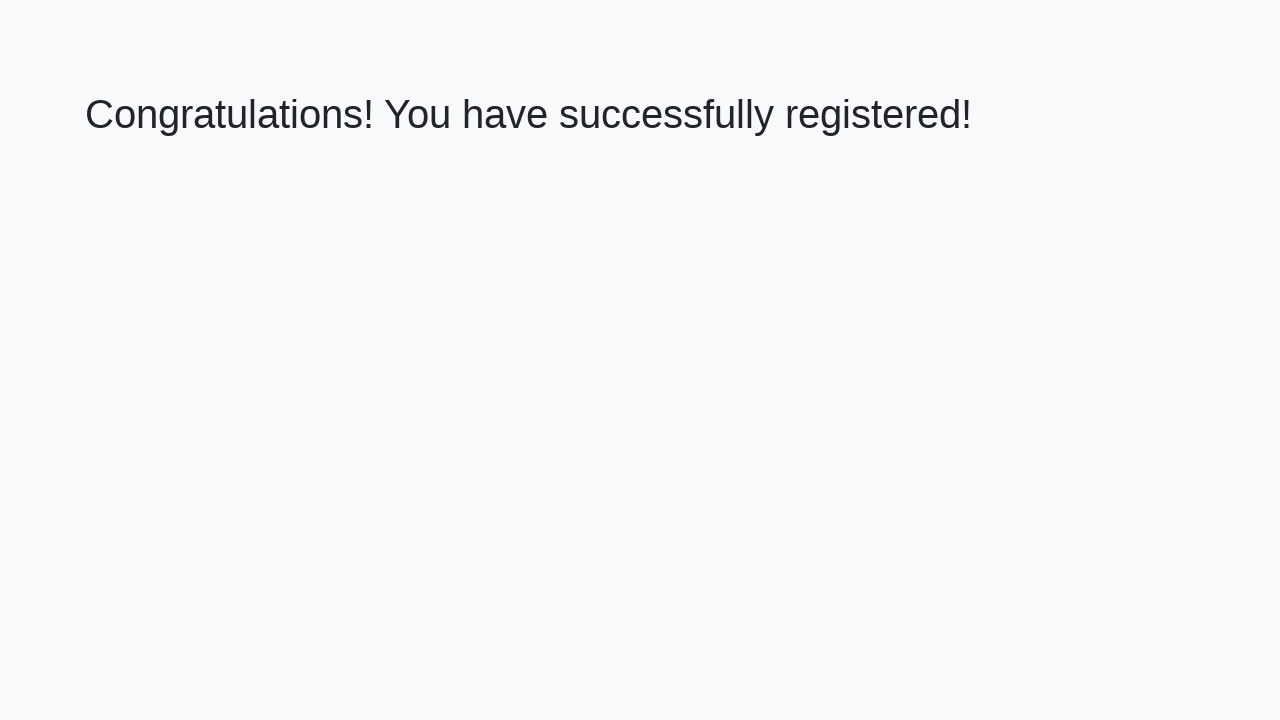

Retrieved success message text
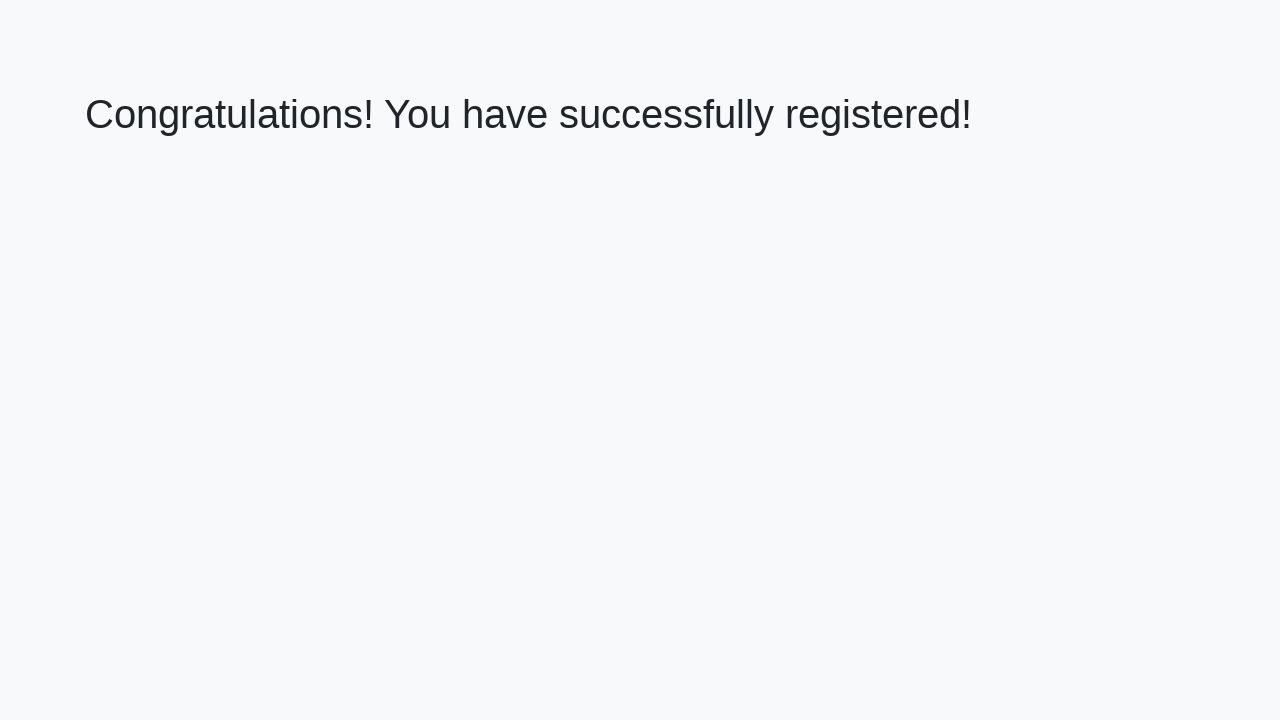

Verified success message: 'Congratulations! You have successfully registered!'
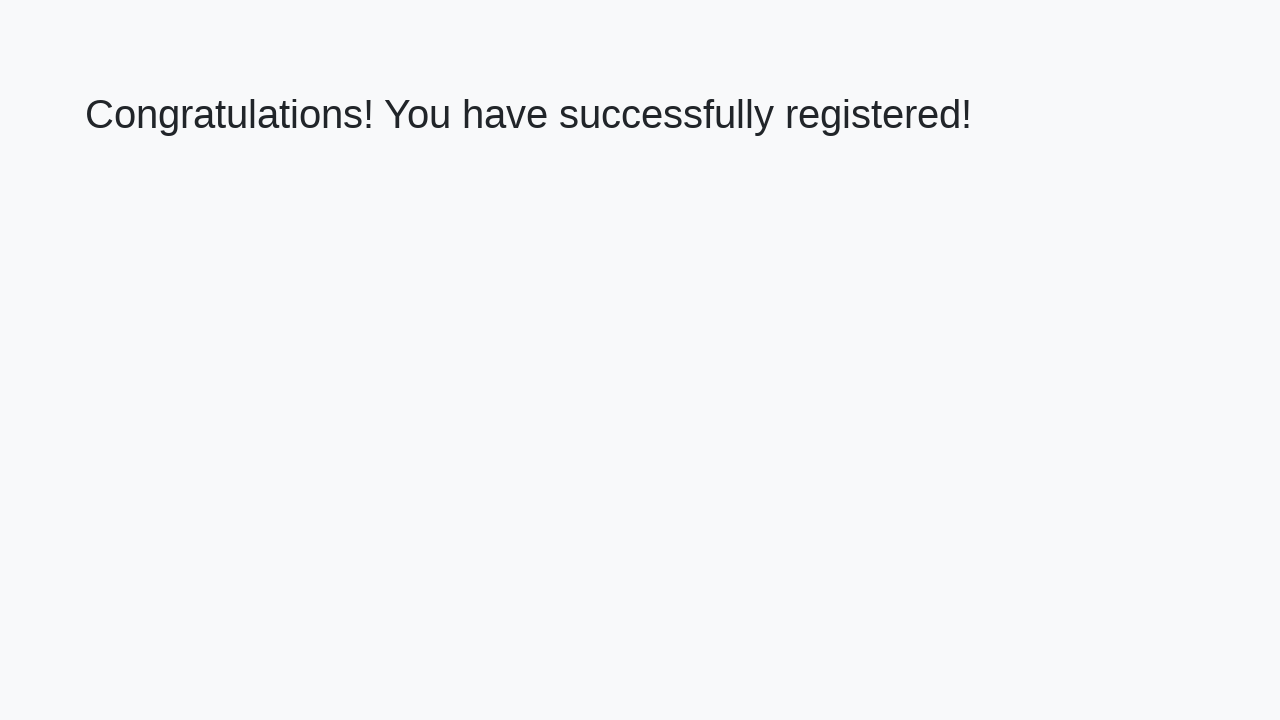

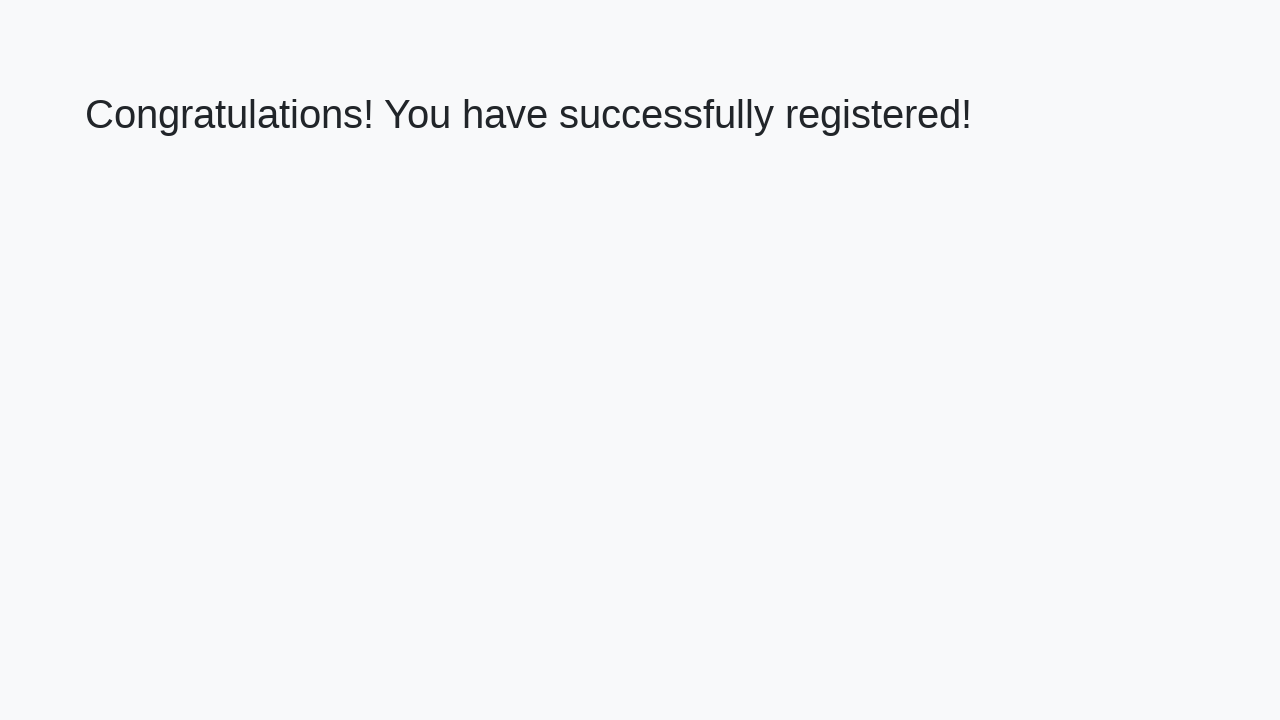